Tests the Qubed VT subdomain by checking WhatsApp button visibility, hovering over buttons, filling form inputs, and submitting

Starting URL: https://vt.qubed.pk/

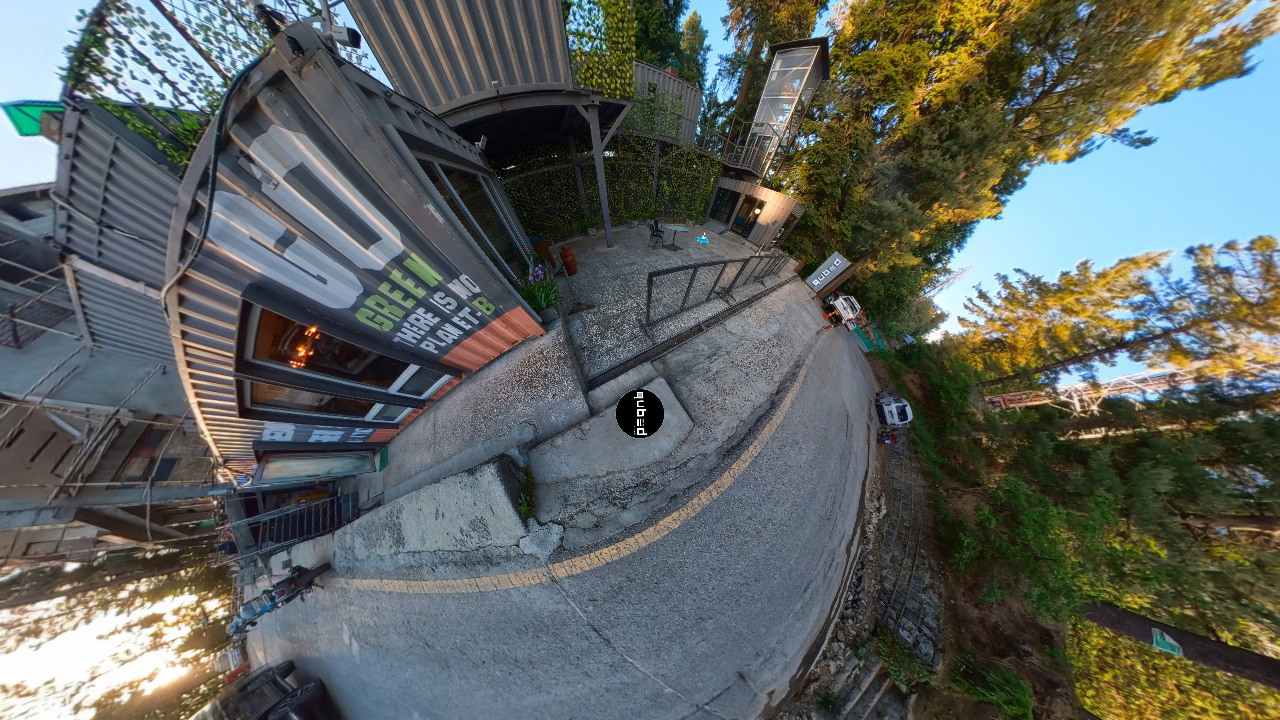

Waited for page to fully load (networkidle)
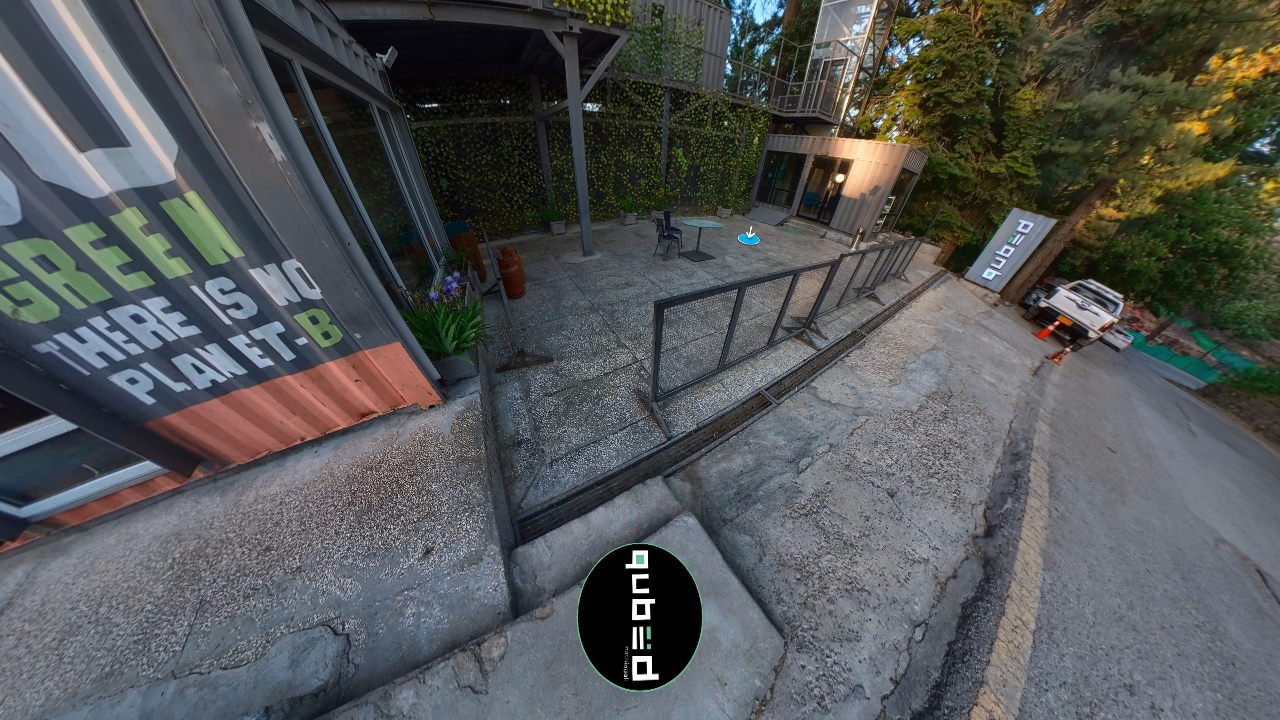

Located WhatsApp button
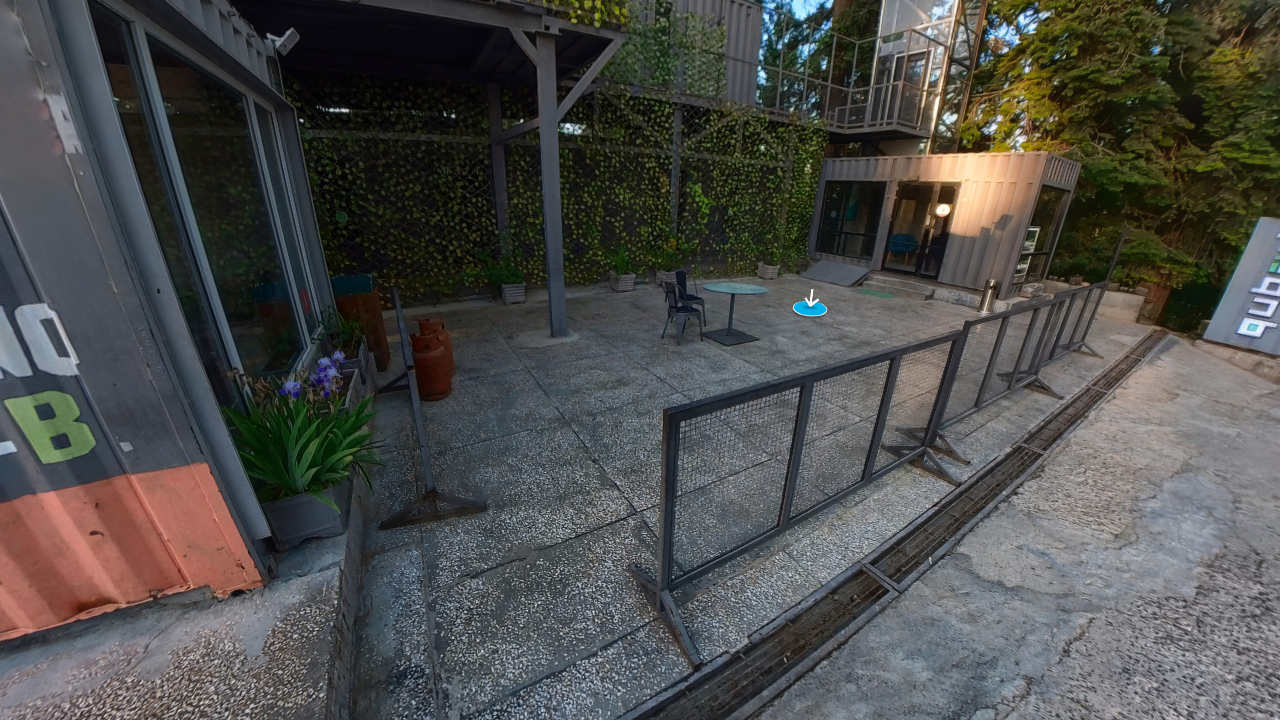

WhatsApp button is not visible
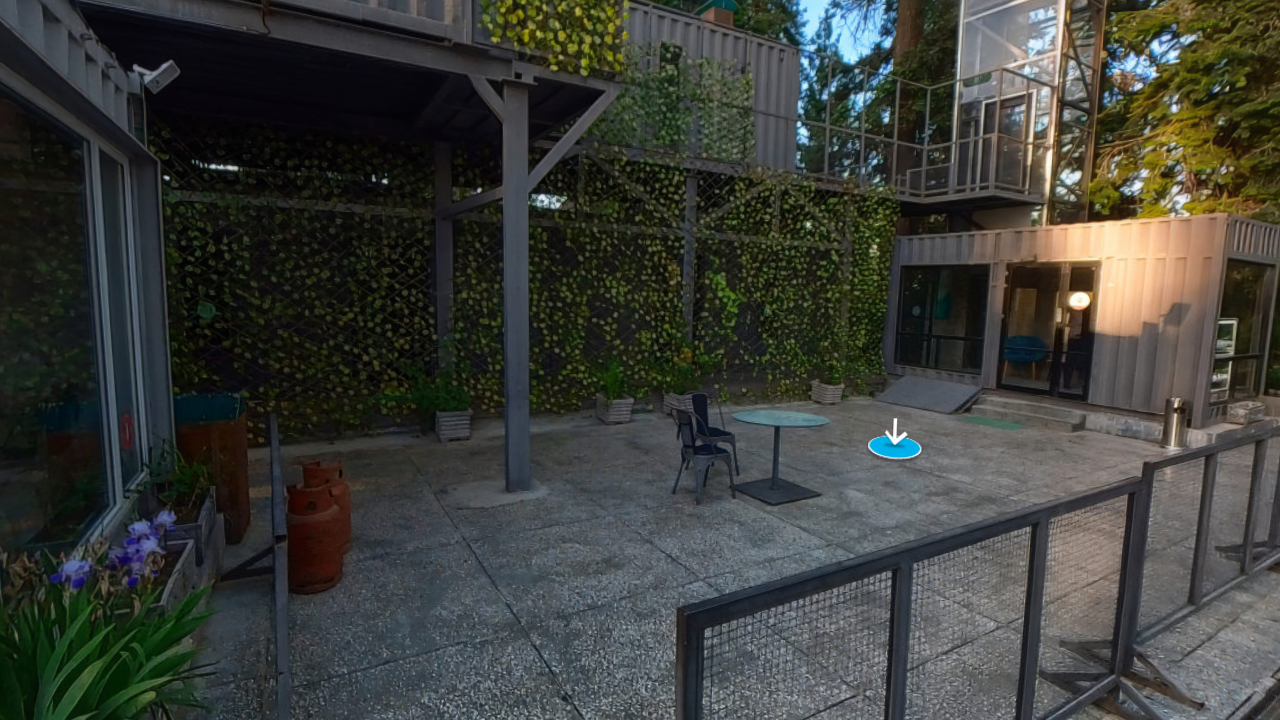

Found 0 buttons on the page
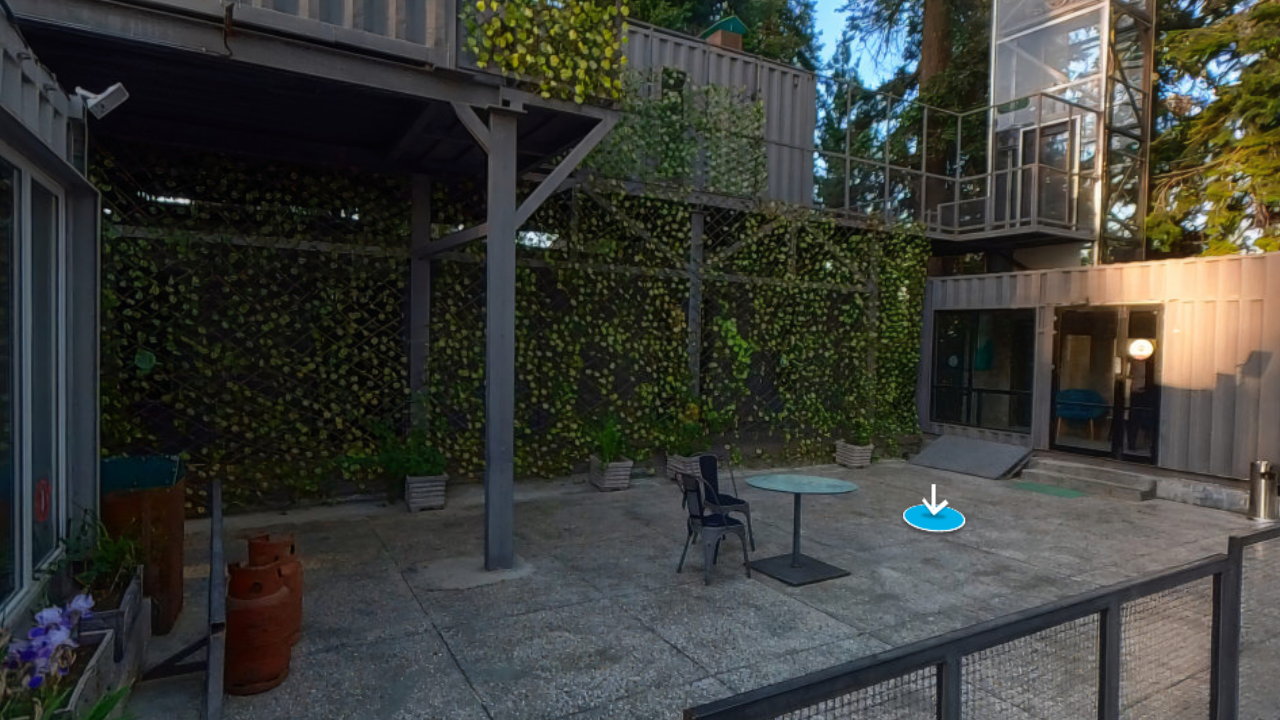

Found 0 input/textarea fields on the page
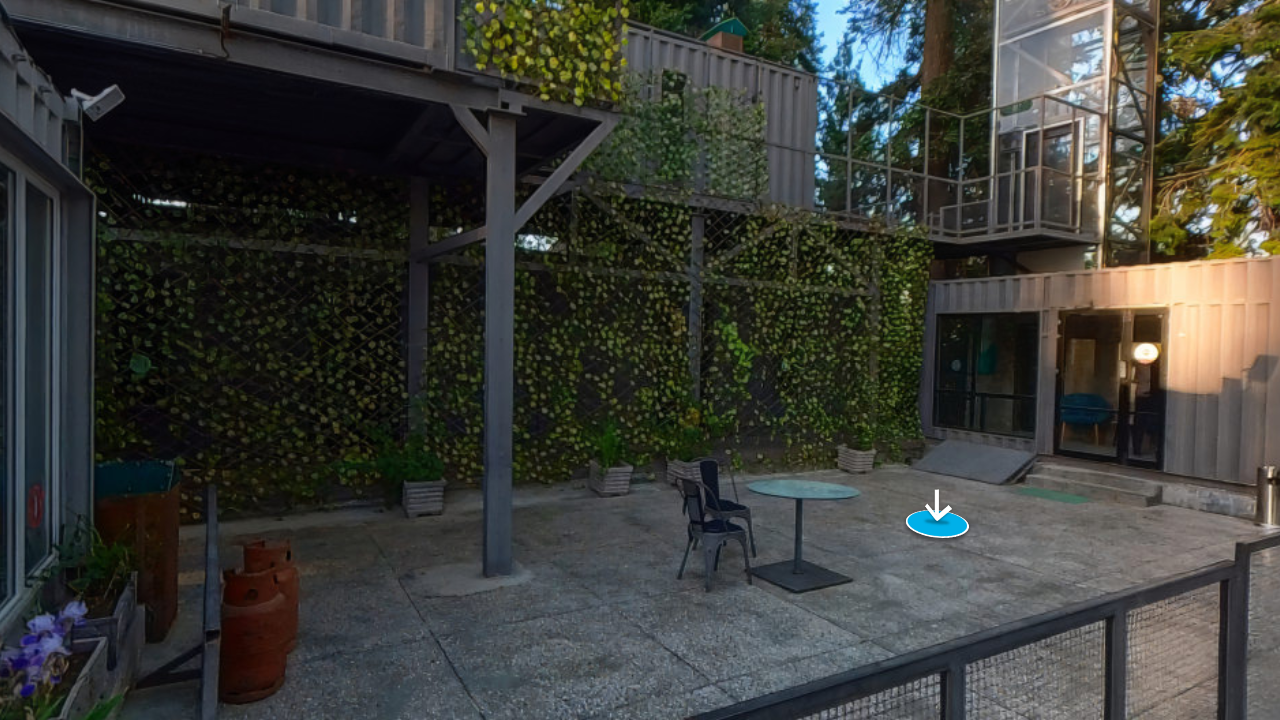

Found 0 submit buttons on the page
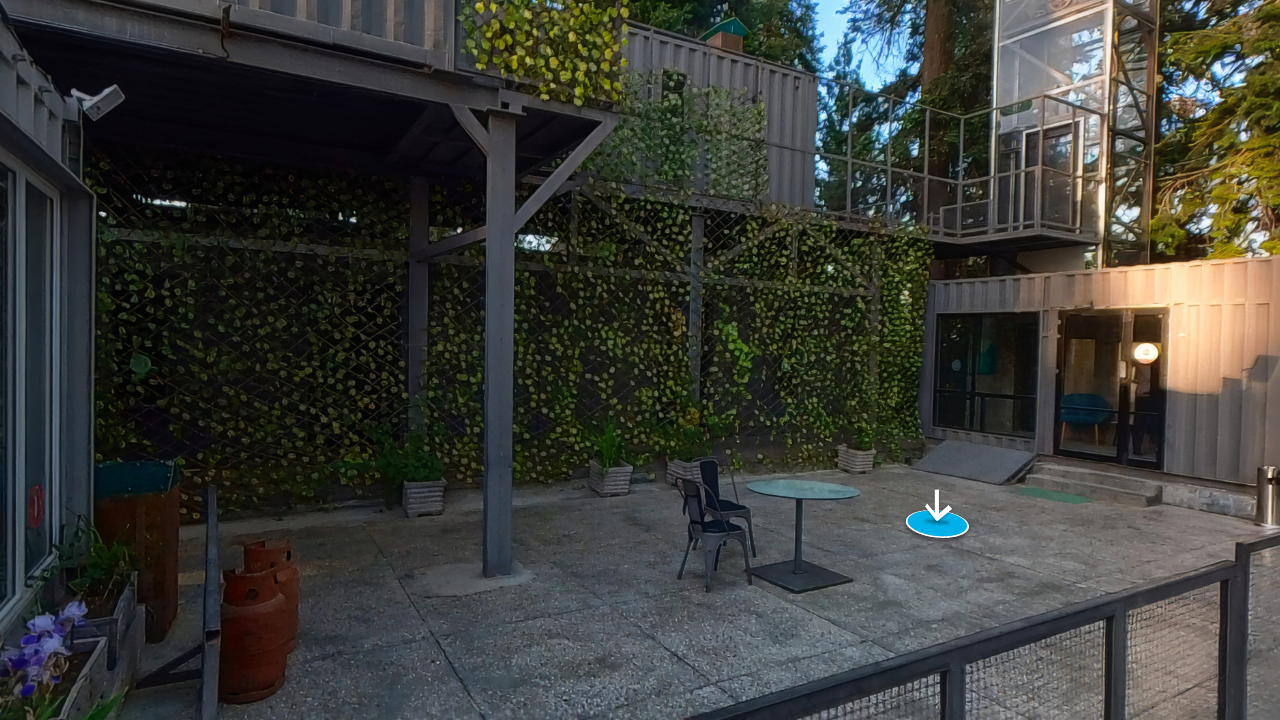

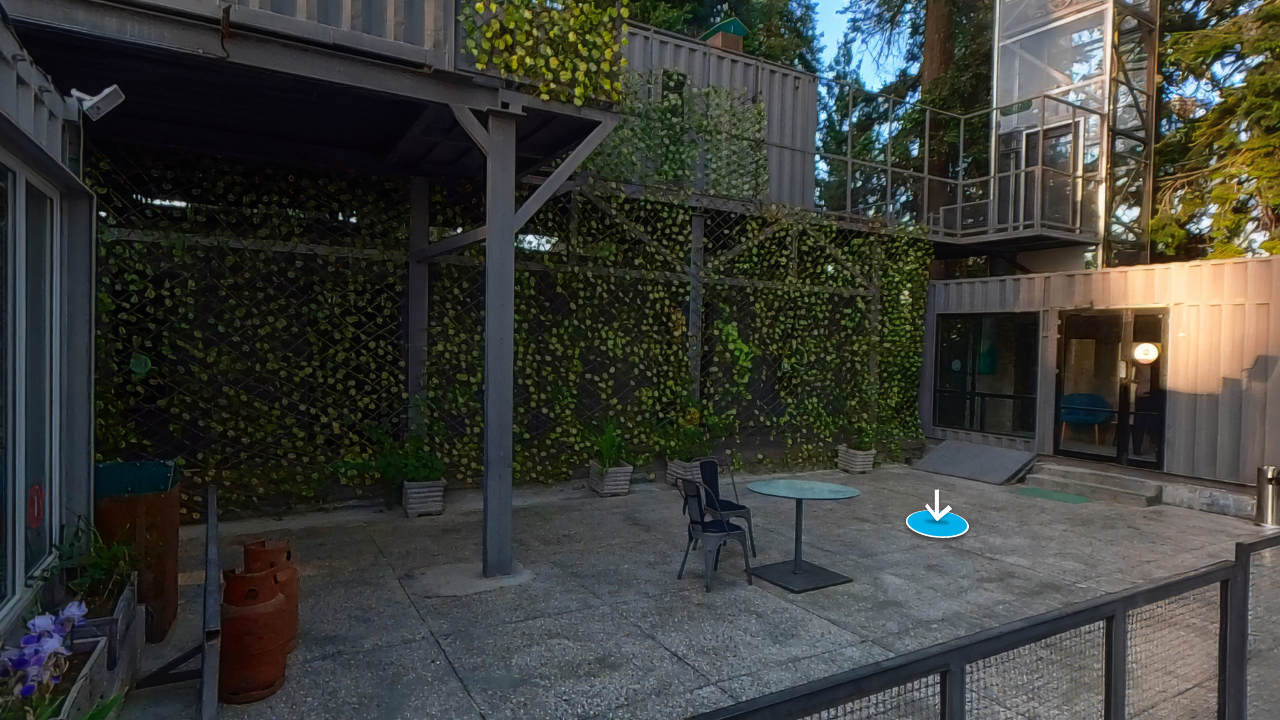